Tests multi-selection box by clicking on Hyundai option and verifying selection

Starting URL: http://omayo.blogspot.com/

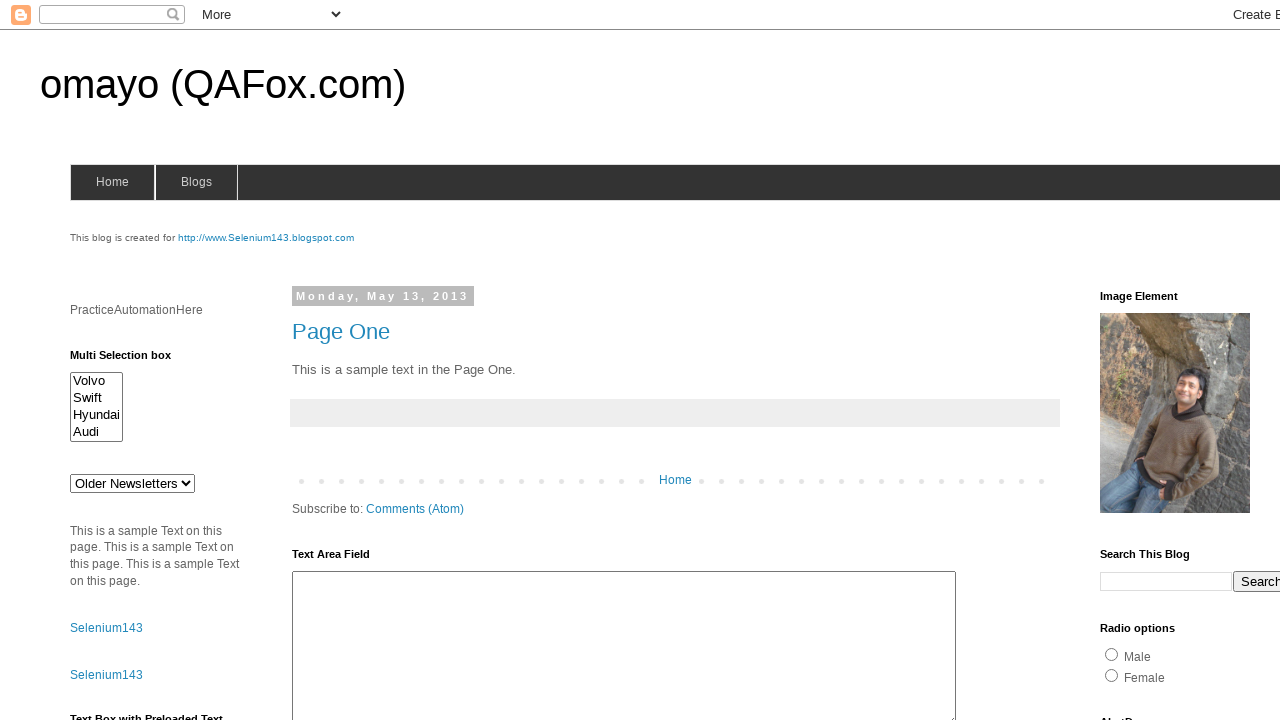

Clicked on Hyundai option in multi-selection box at (96, 415) on option:has-text('Hyundai')
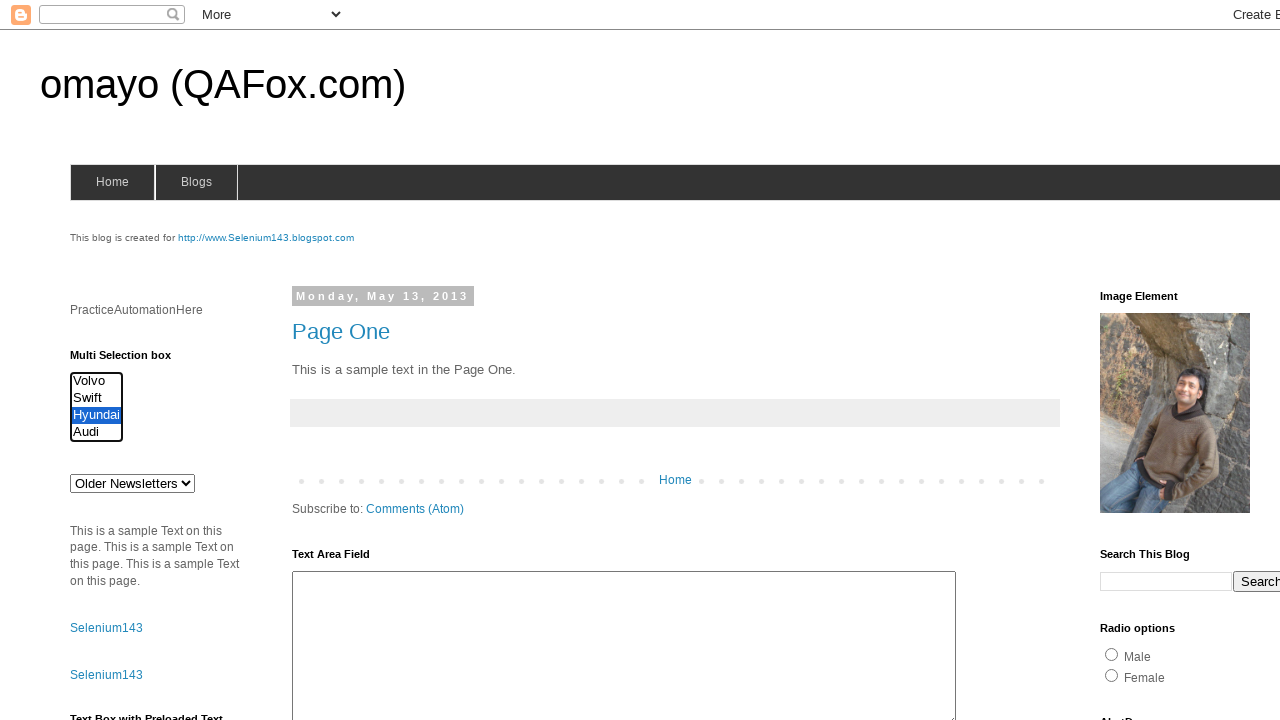

Verified Hyundai option is selected in multi-selection box
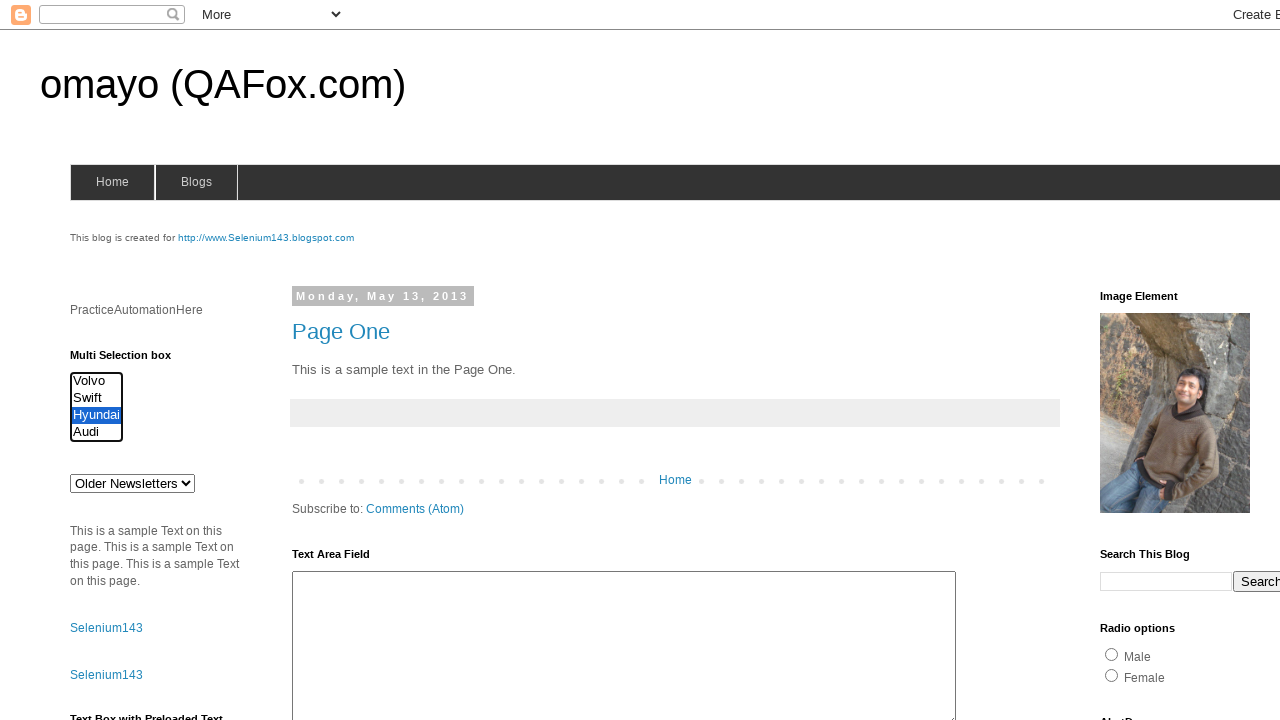

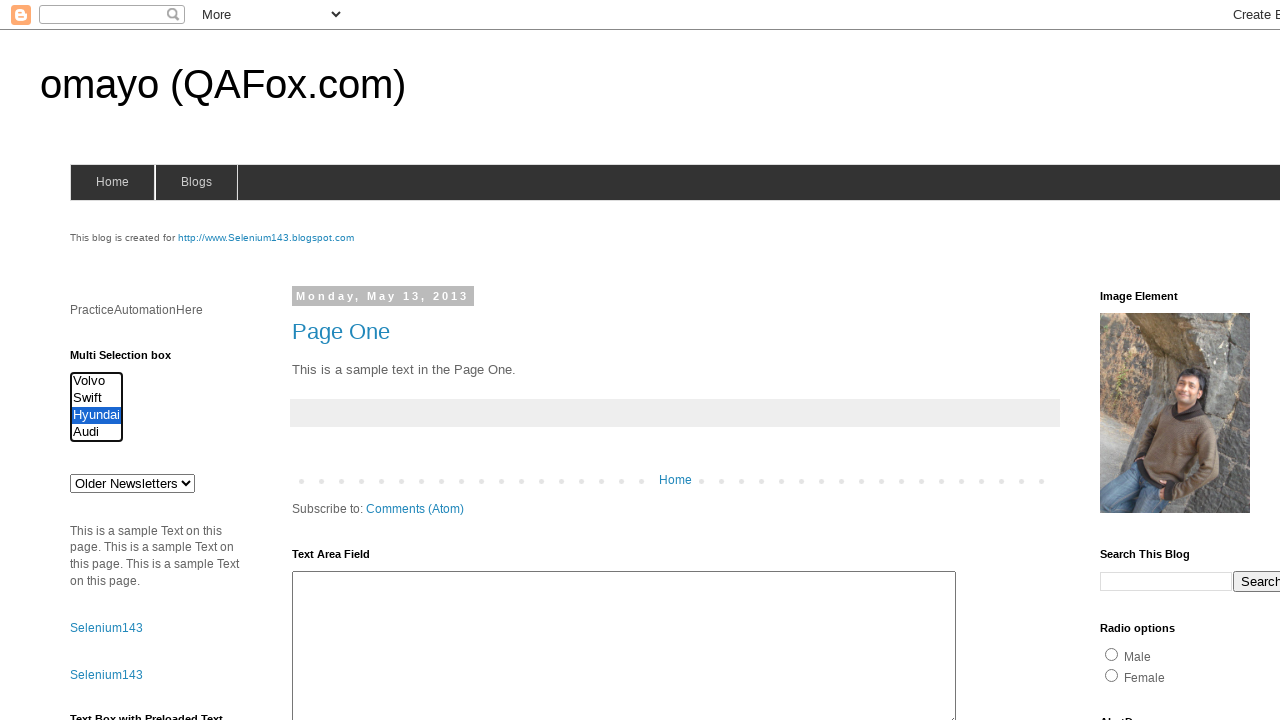